Tests that the browser back button works correctly with the routing filters (All, Active, Completed).

Starting URL: https://demo.playwright.dev/todomvc

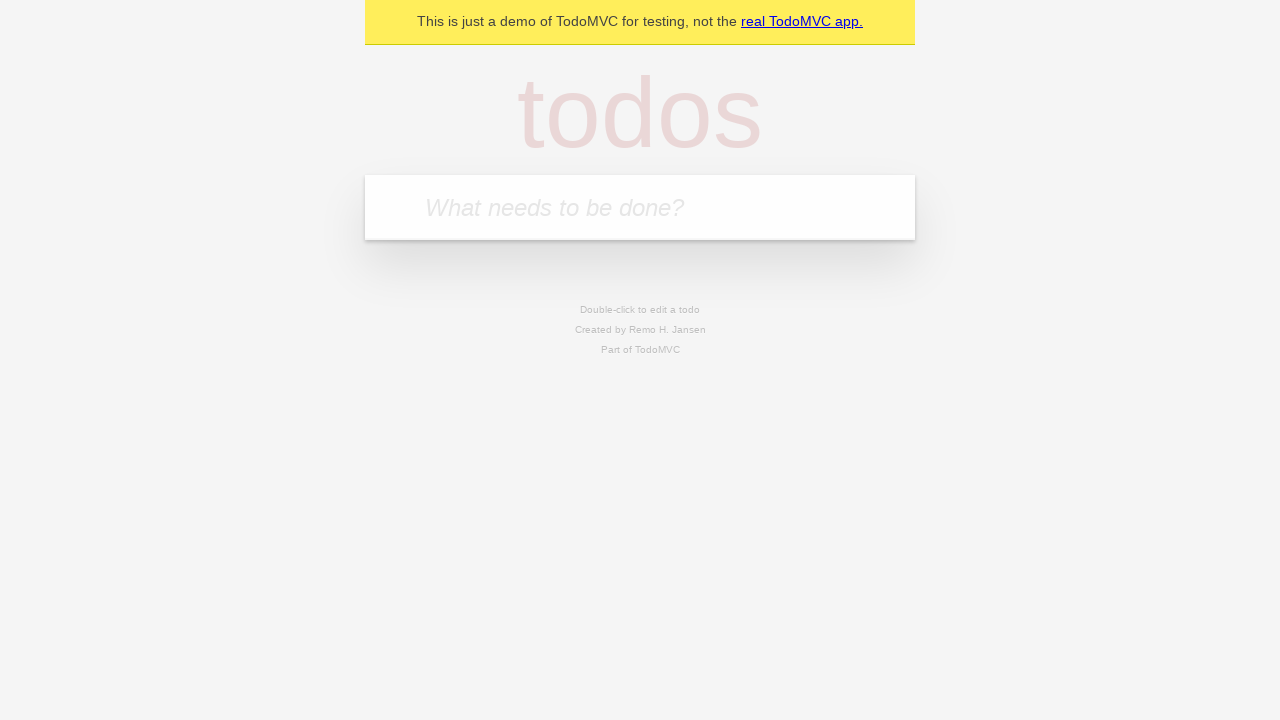

Filled todo input with 'buy some cheese' on internal:attr=[placeholder="What needs to be done?"i]
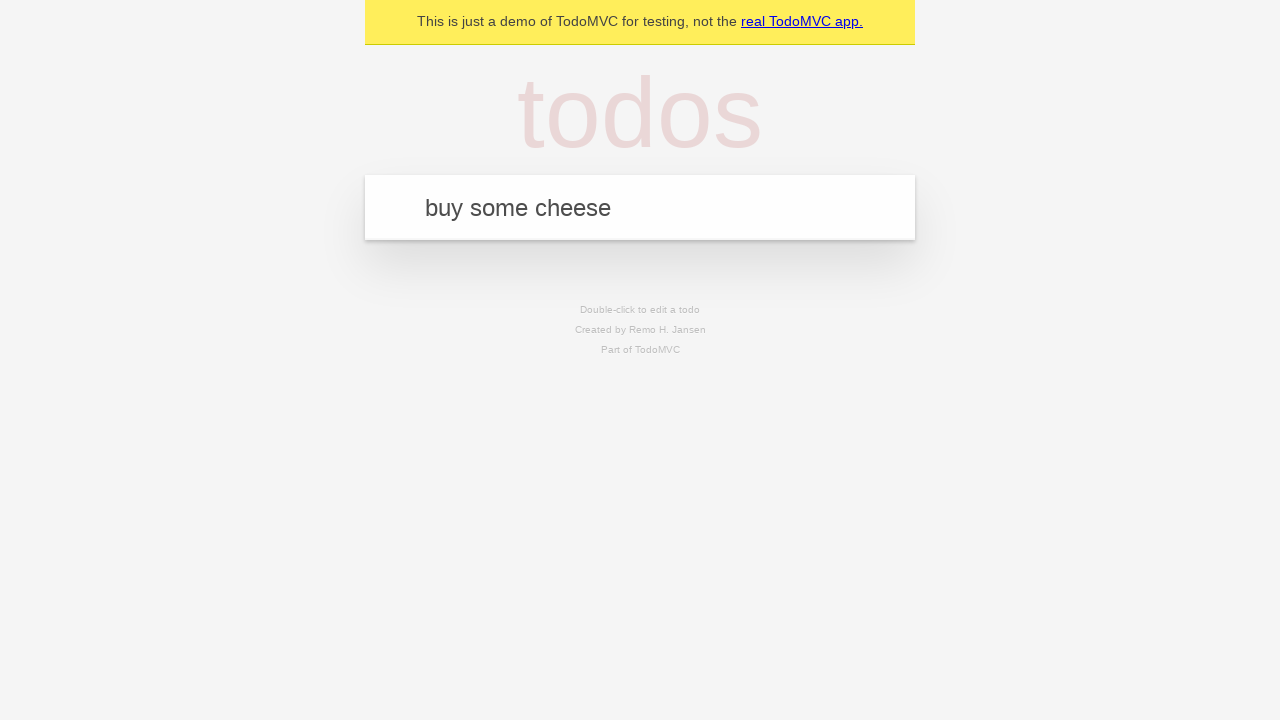

Pressed Enter to add first todo on internal:attr=[placeholder="What needs to be done?"i]
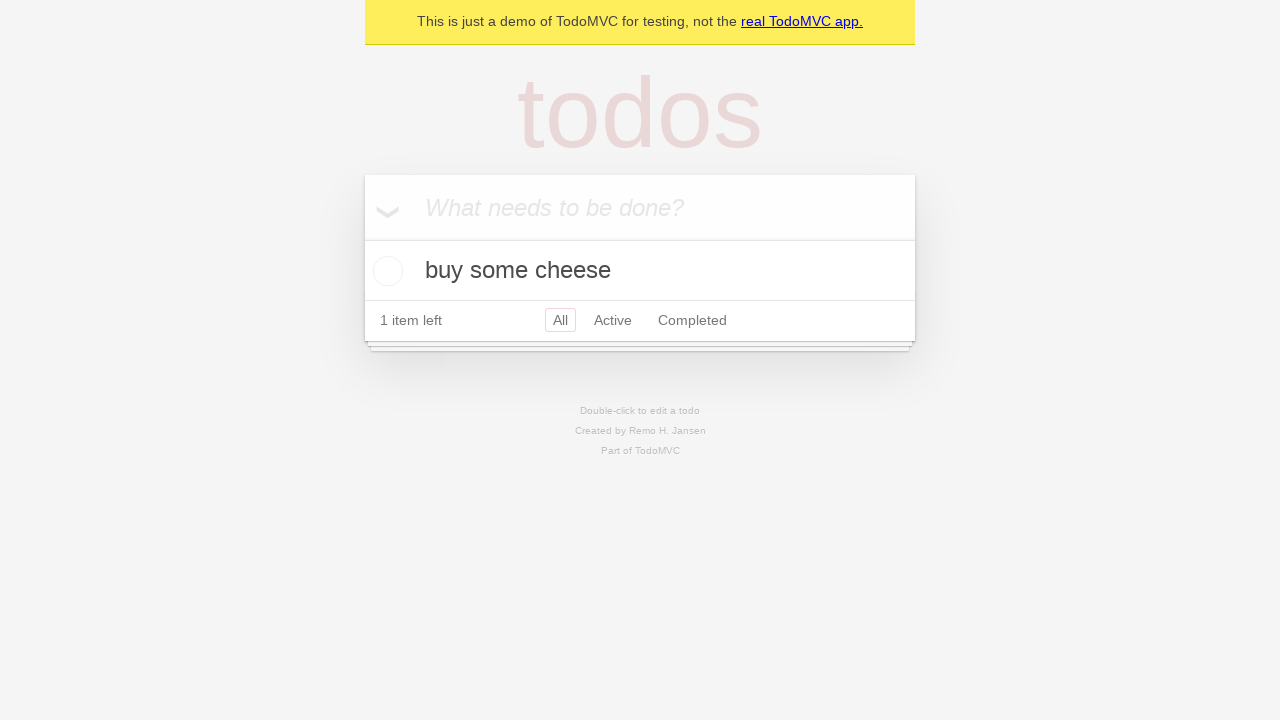

Filled todo input with 'feed the cat' on internal:attr=[placeholder="What needs to be done?"i]
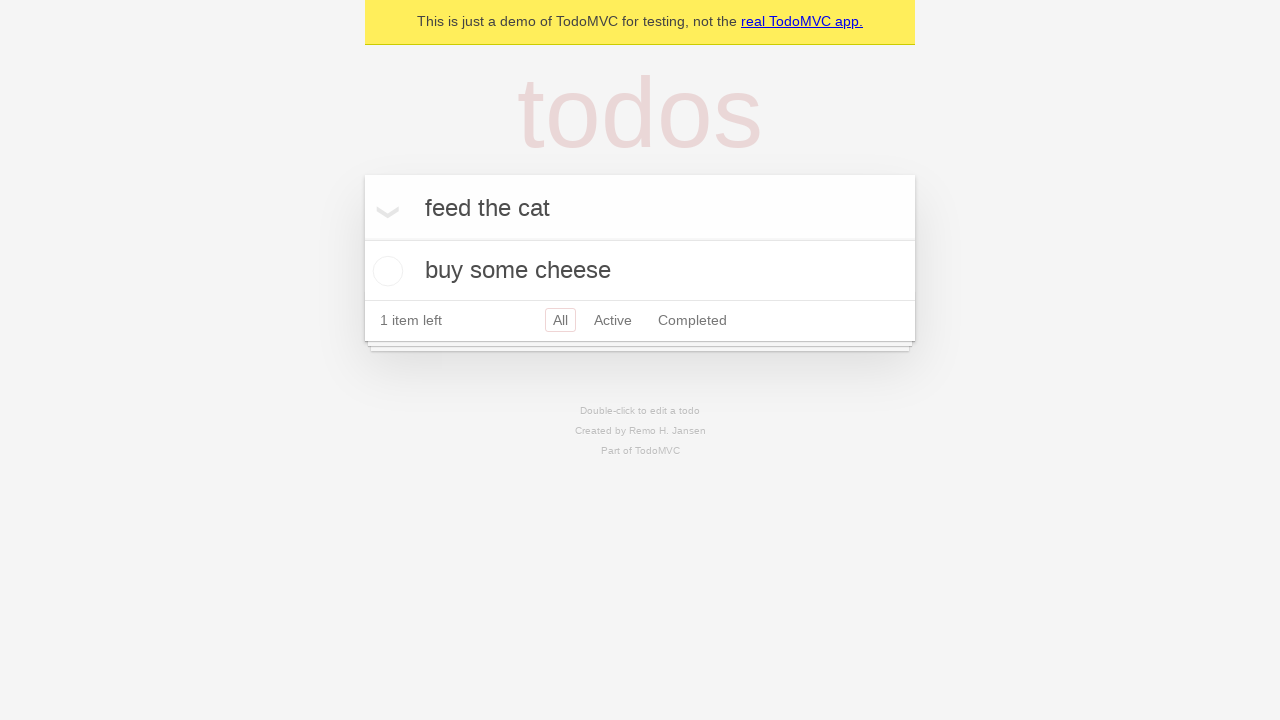

Pressed Enter to add second todo on internal:attr=[placeholder="What needs to be done?"i]
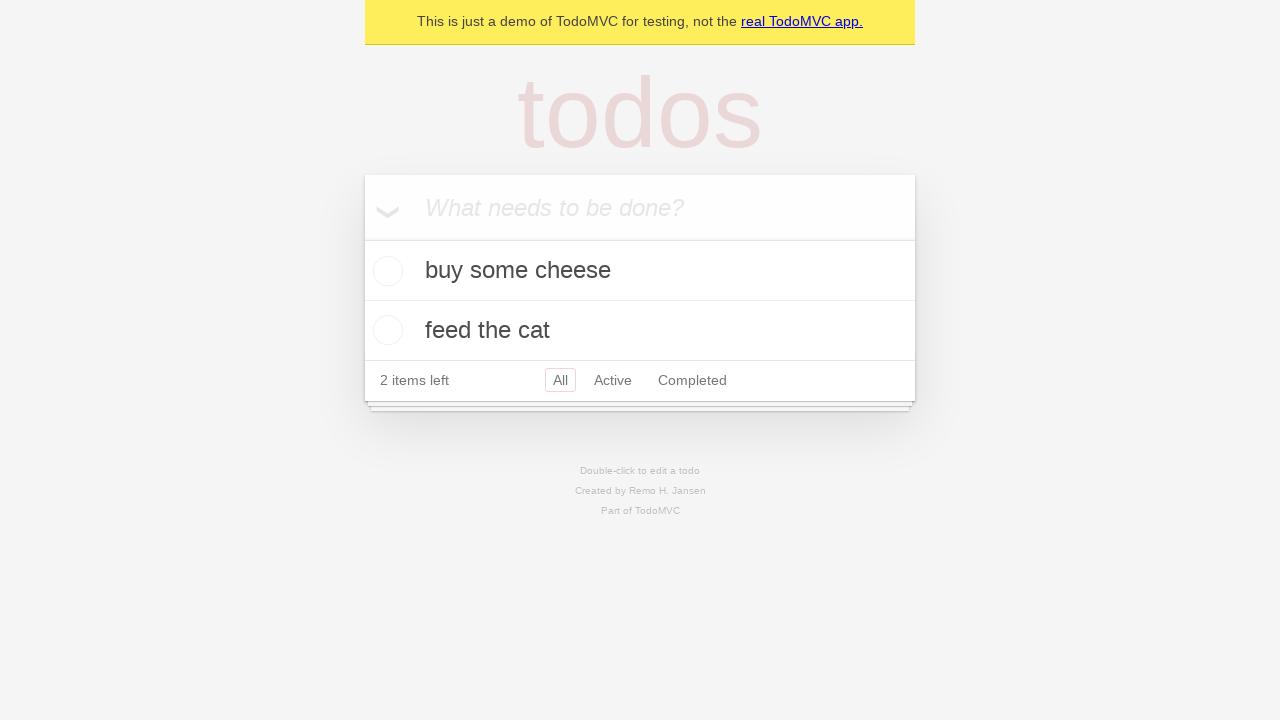

Filled todo input with 'book a doctors appointment' on internal:attr=[placeholder="What needs to be done?"i]
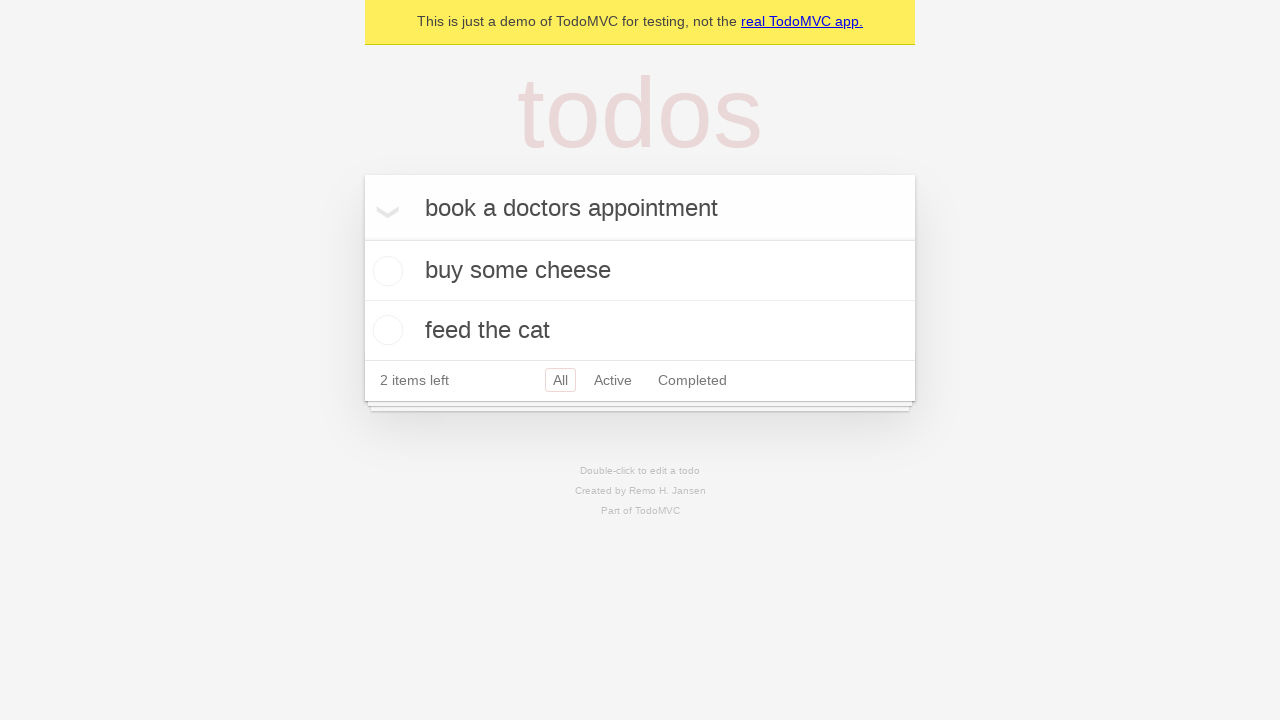

Pressed Enter to add third todo on internal:attr=[placeholder="What needs to be done?"i]
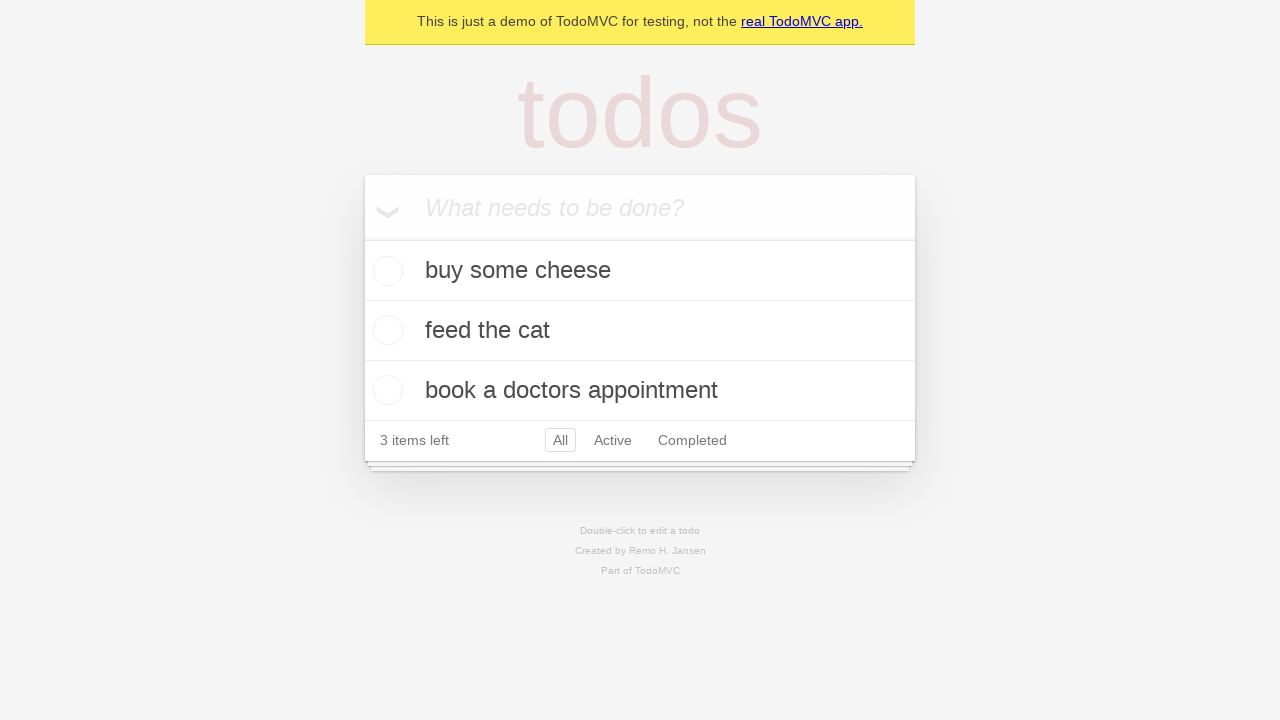

Checked the second todo item at (385, 330) on internal:testid=[data-testid="todo-item"s] >> nth=1 >> internal:role=checkbox
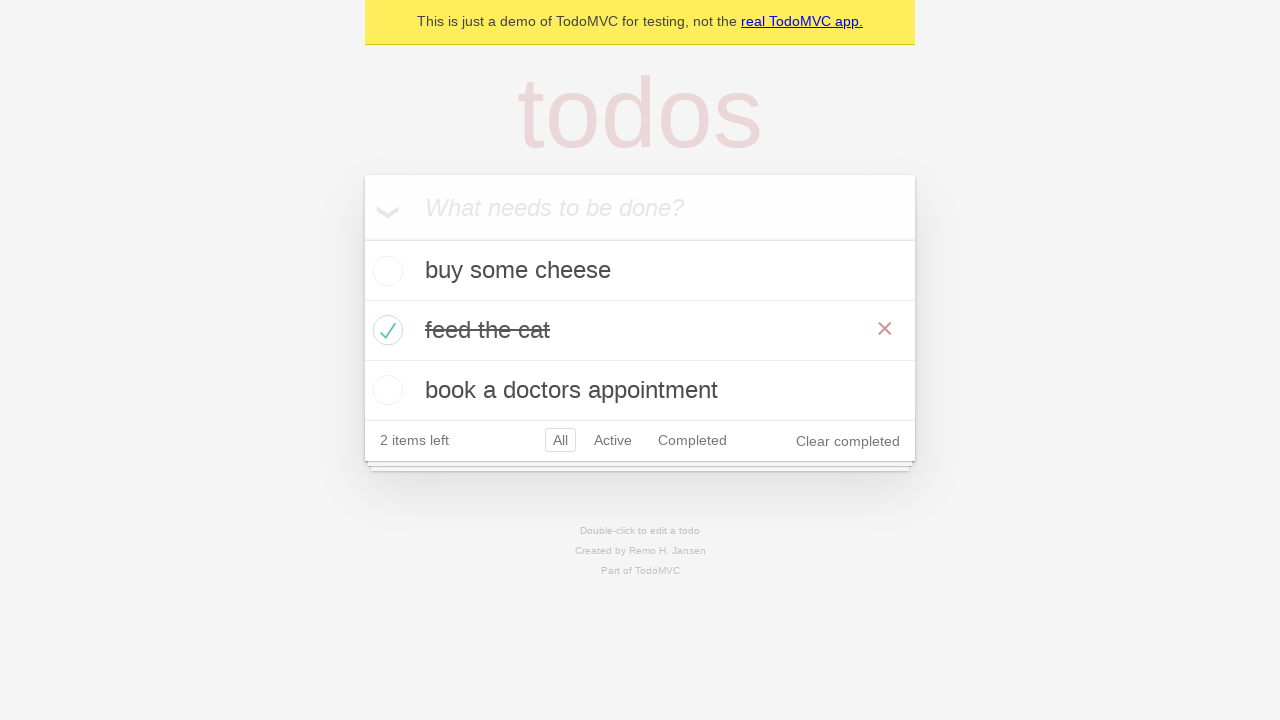

Clicked 'All' filter link at (560, 440) on internal:role=link[name="All"i]
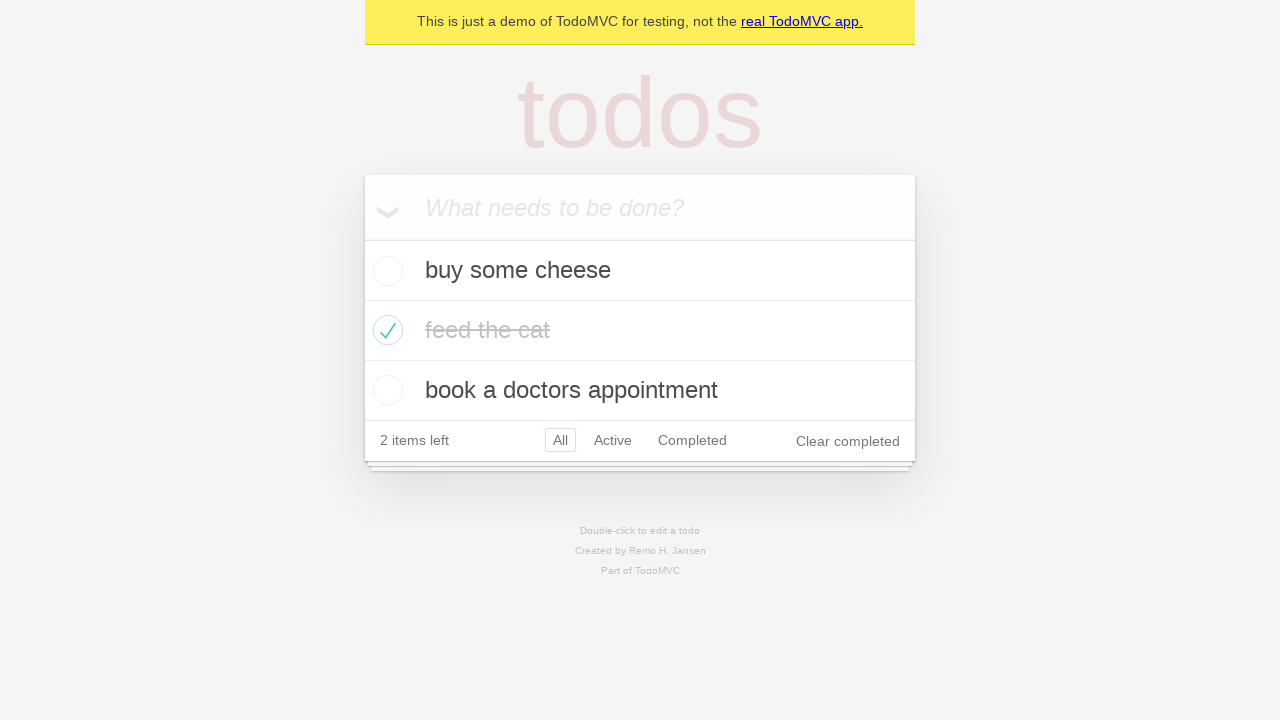

Clicked 'Active' filter link at (613, 440) on internal:role=link[name="Active"i]
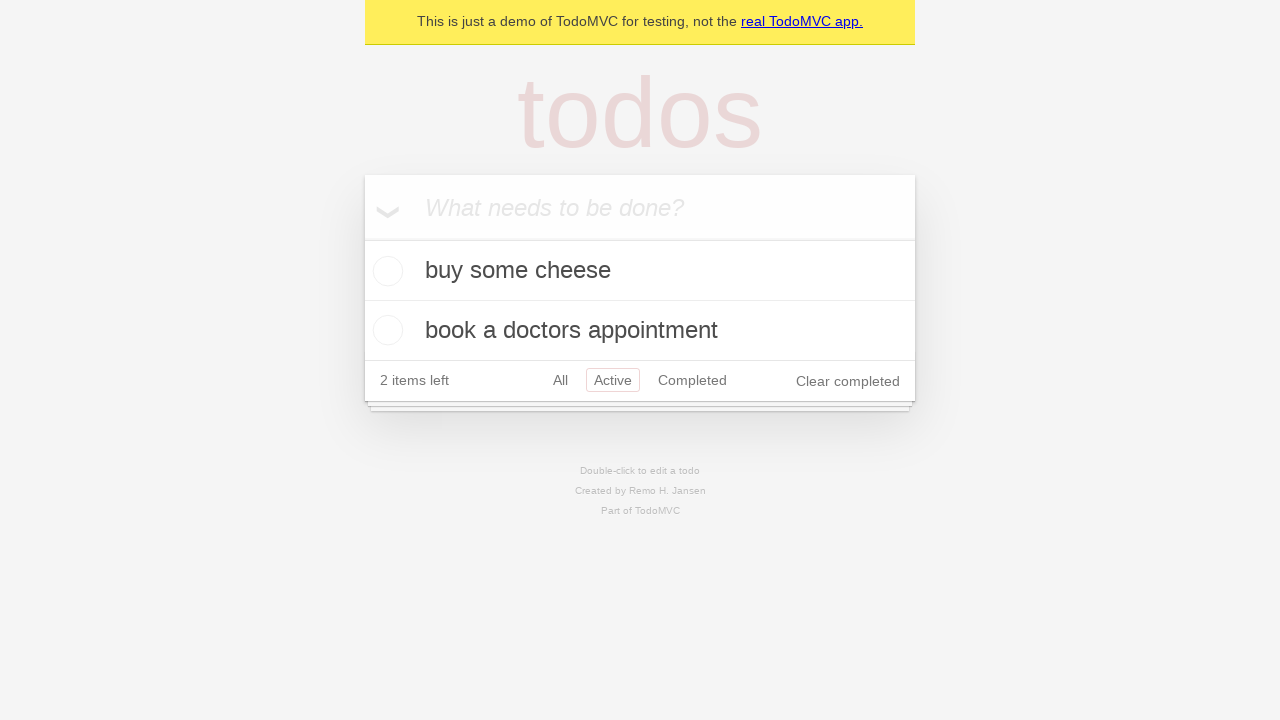

Clicked 'Completed' filter link at (692, 380) on internal:role=link[name="Completed"i]
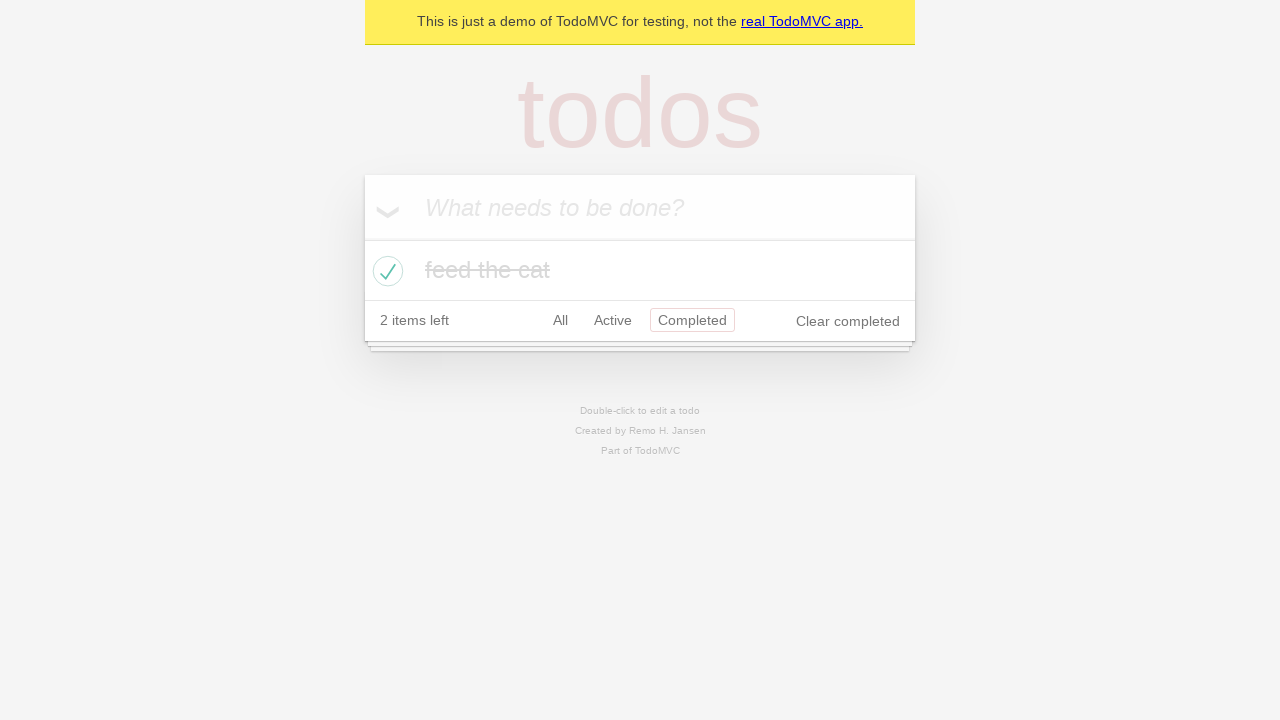

Navigated back from Completed filter
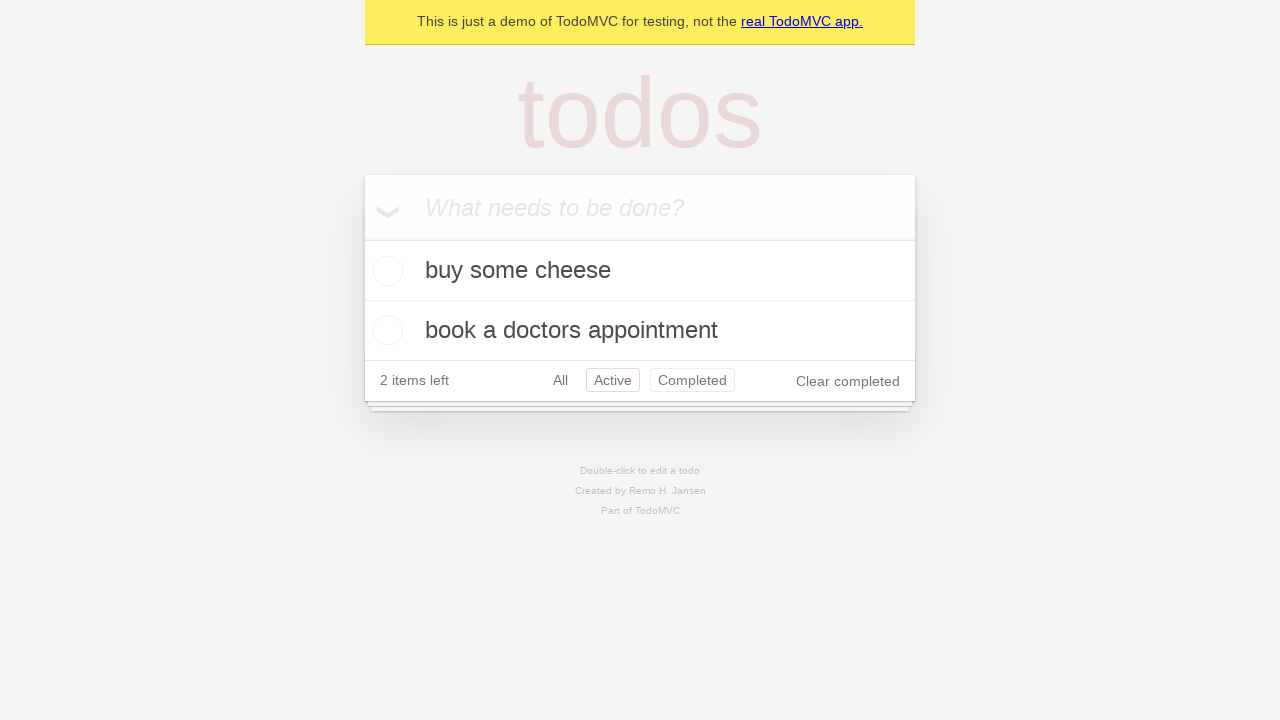

Navigated back from Active filter using browser back button
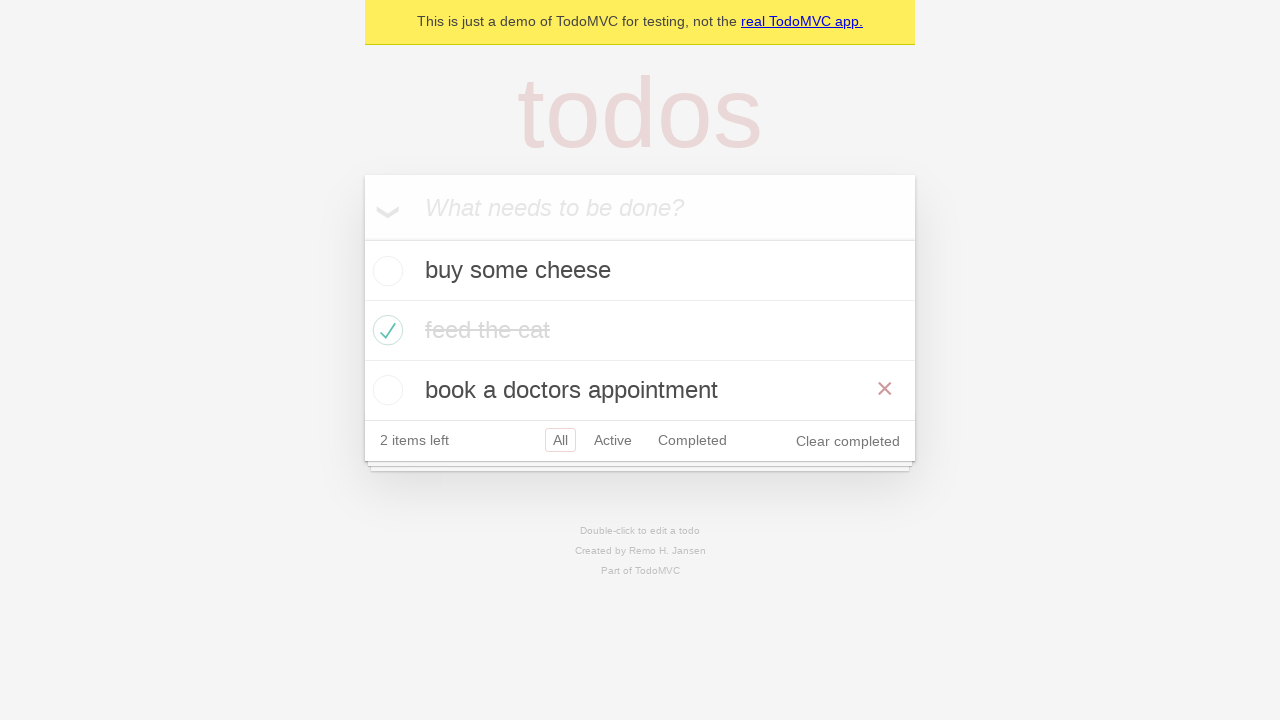

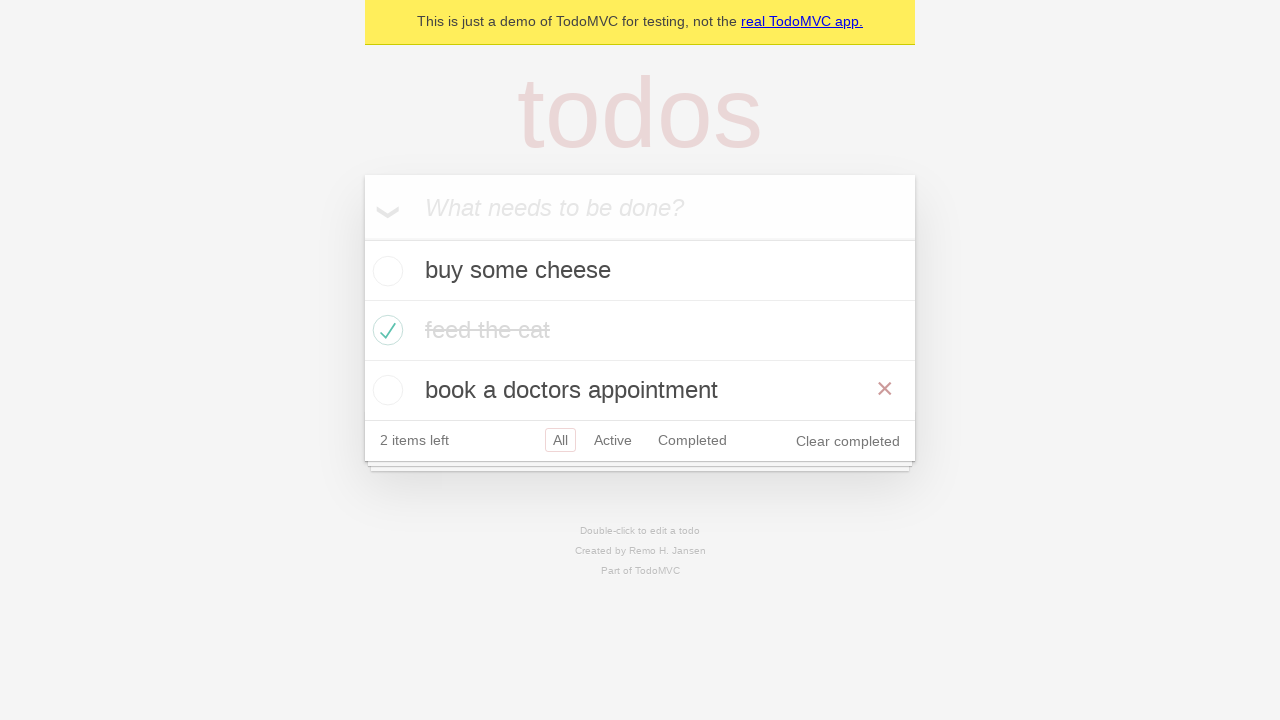